Tests clicking the Home link which opens in a new tab, then switches to the new tab and verifies the URL is the homepage

Starting URL: https://demoqa.com/links

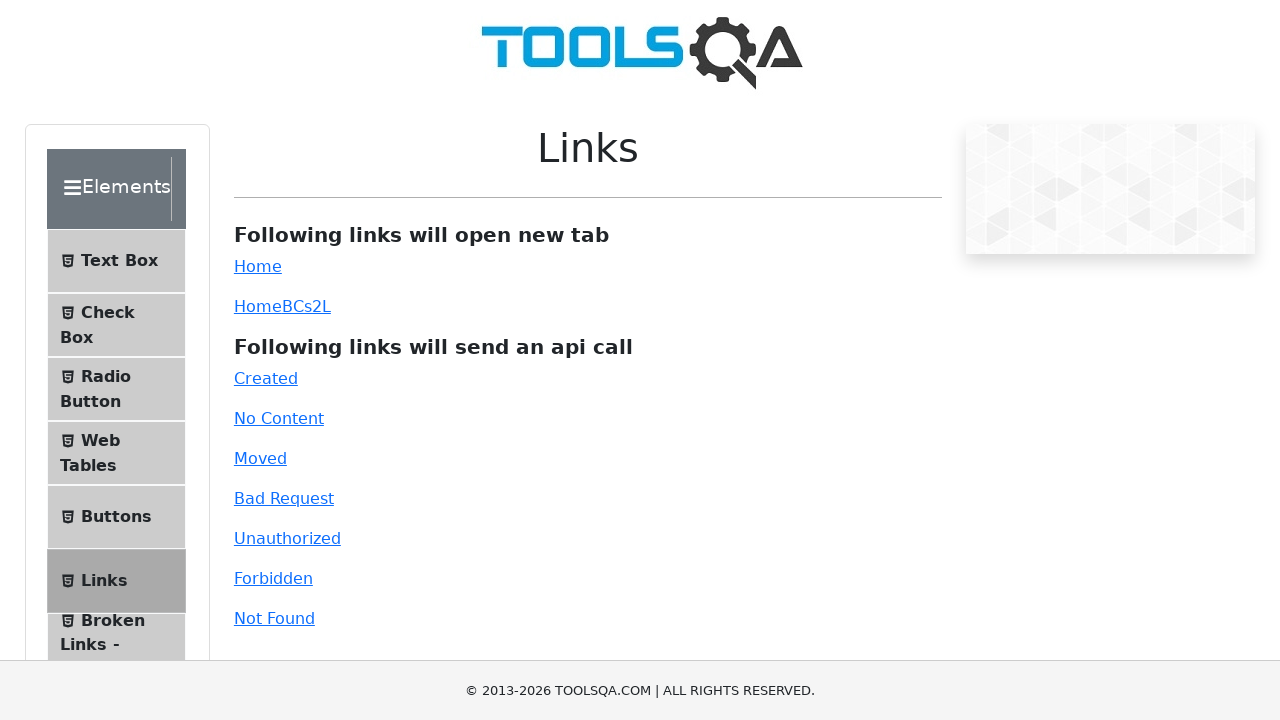

Scrolled down 1000 pixels to reveal the Home link
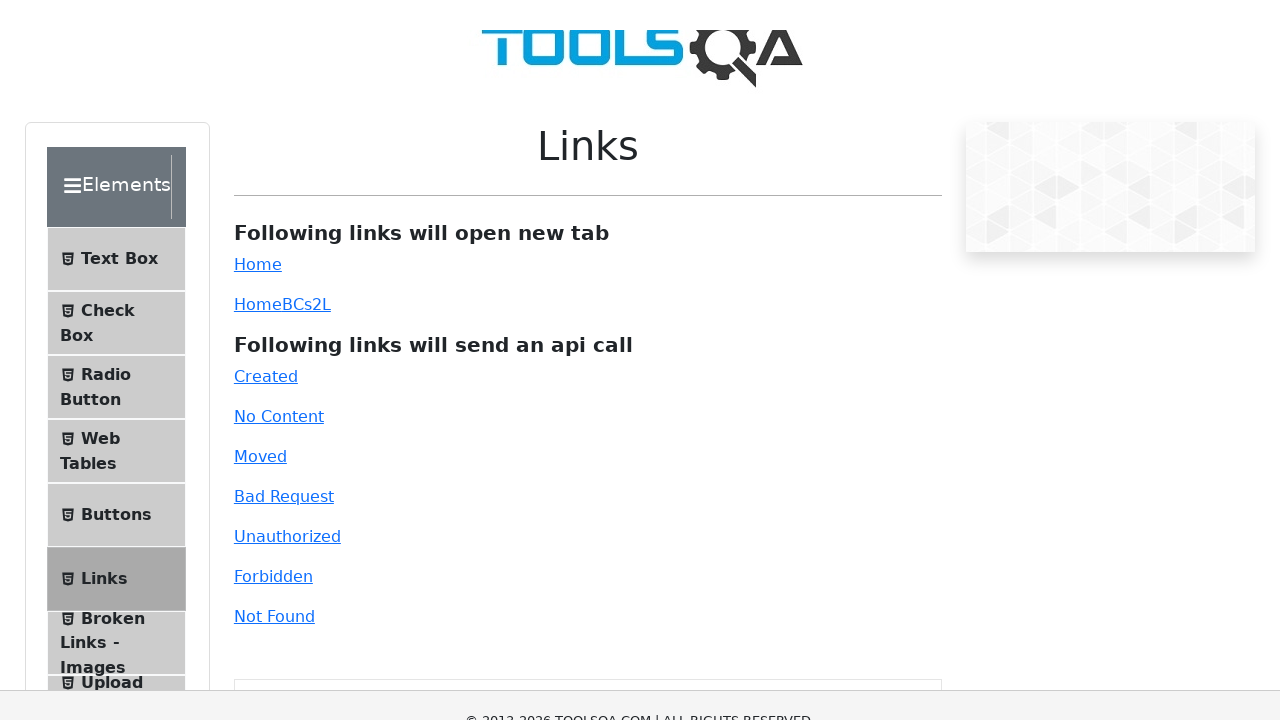

Clicked the Home link which opened in a new tab at (258, 10) on #simpleLink
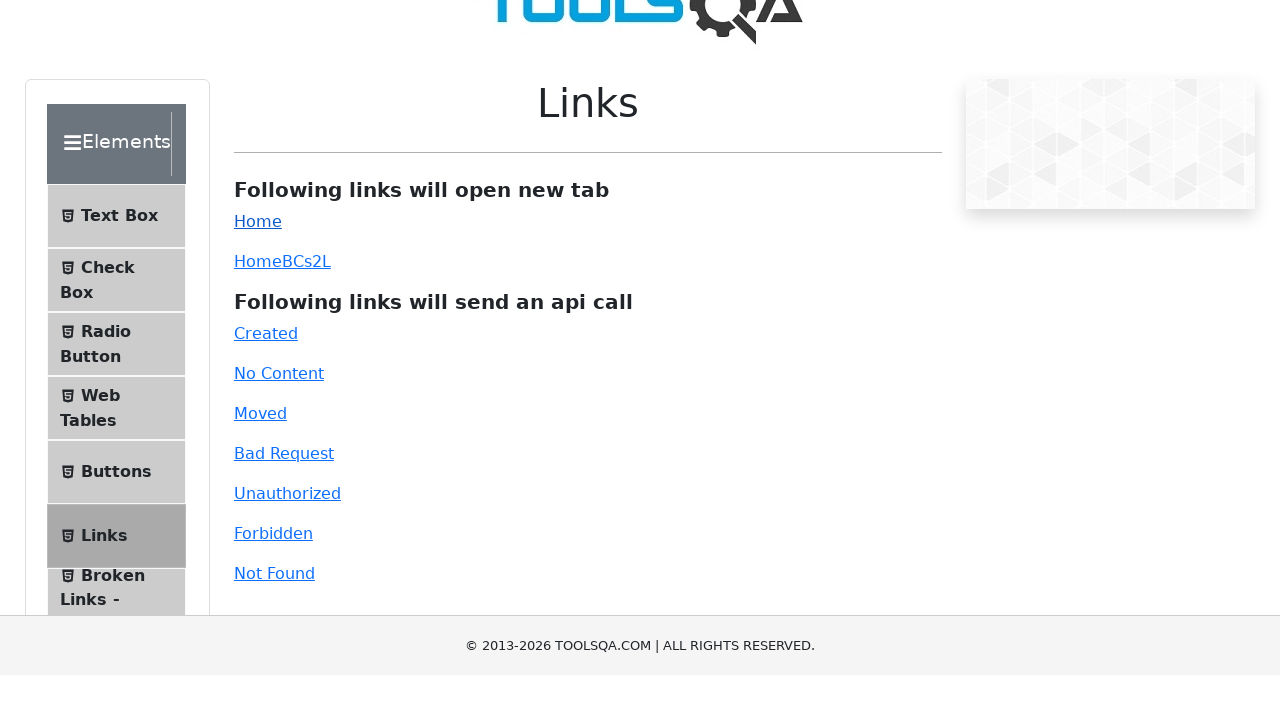

New tab loaded and page reached ready state
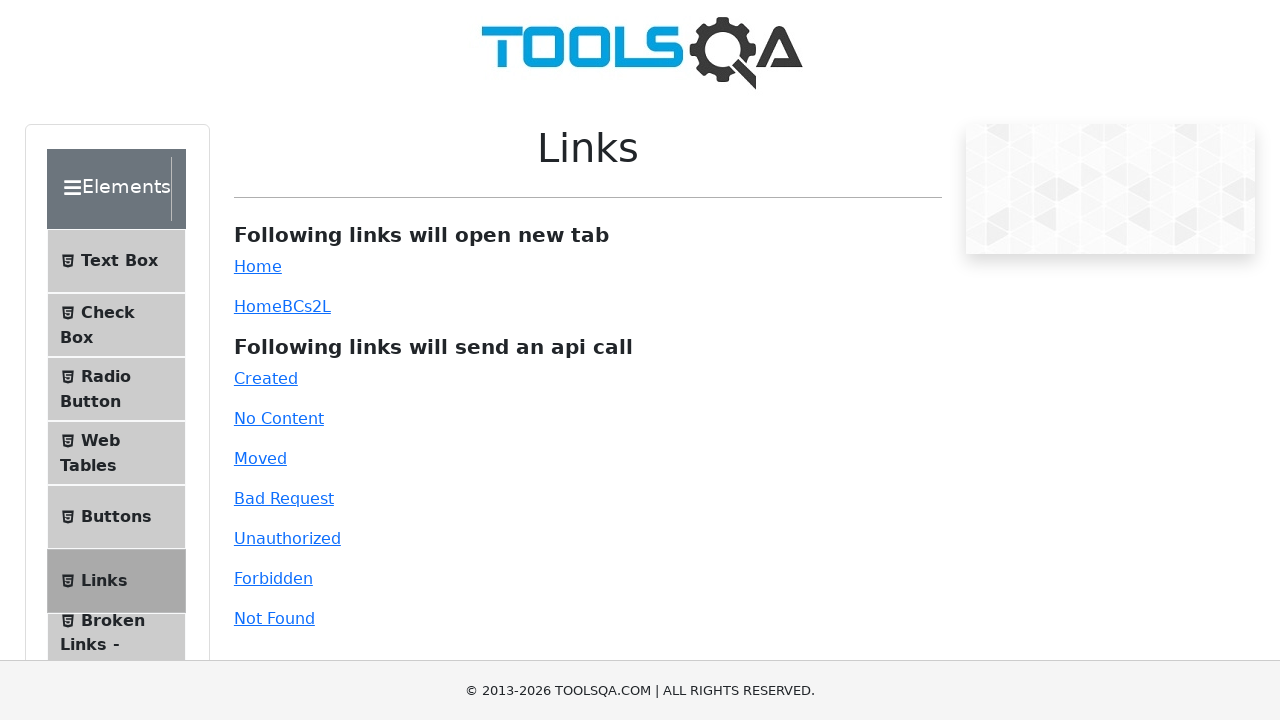

Verified new tab URL is the demoqa.com homepage
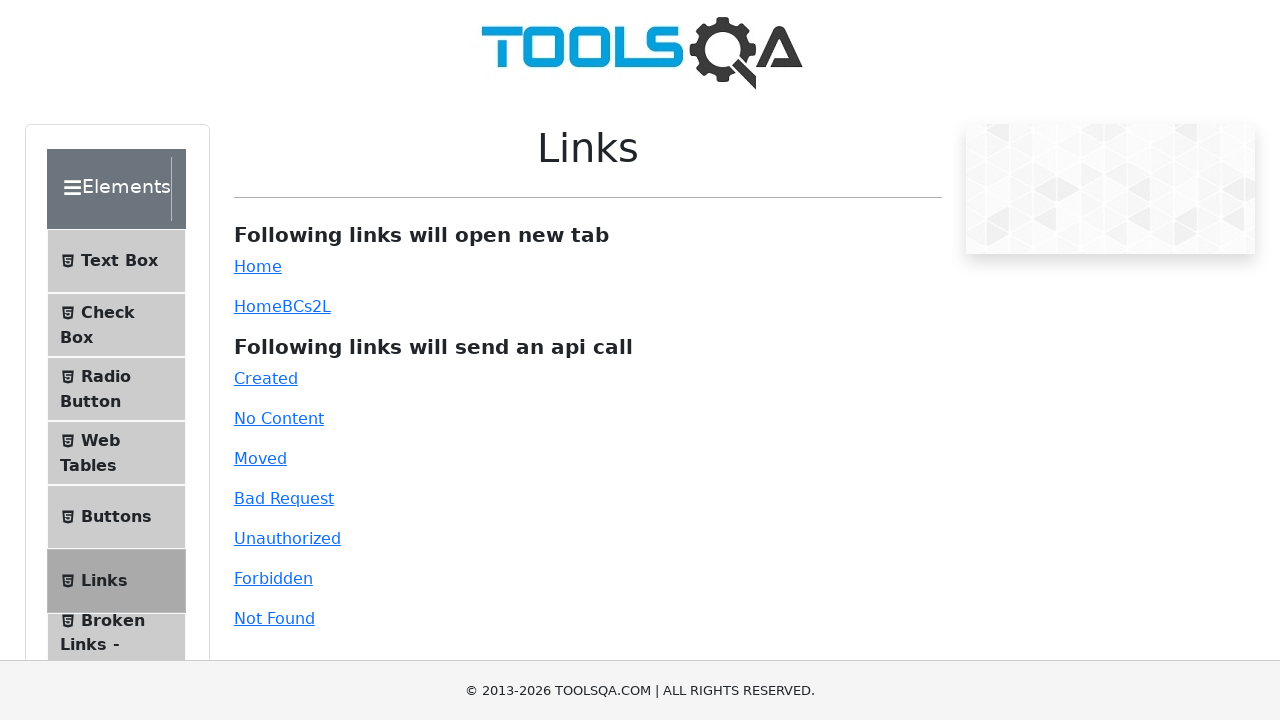

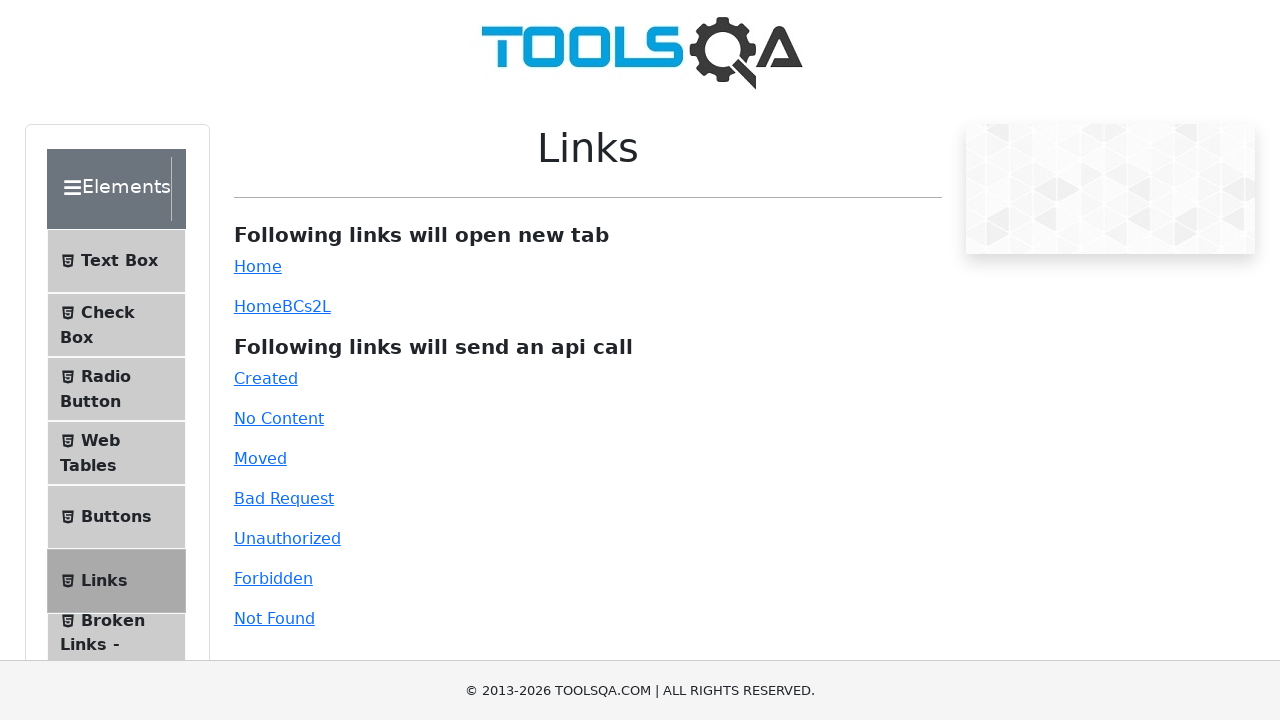